Tests registration form validation with invalid email format and verifies email error messages

Starting URL: https://alada.vn/tai-khoan/dang-ky.html

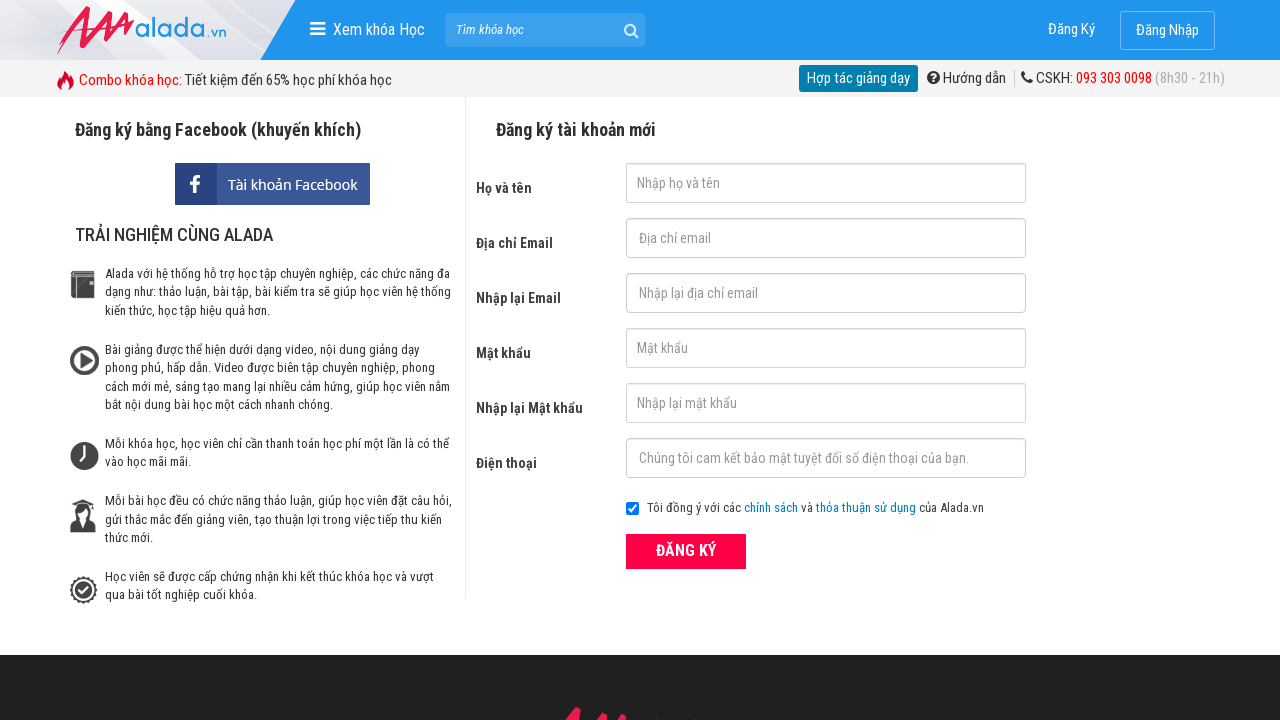

Filled first name field with 'Anh' on #txtFirstname
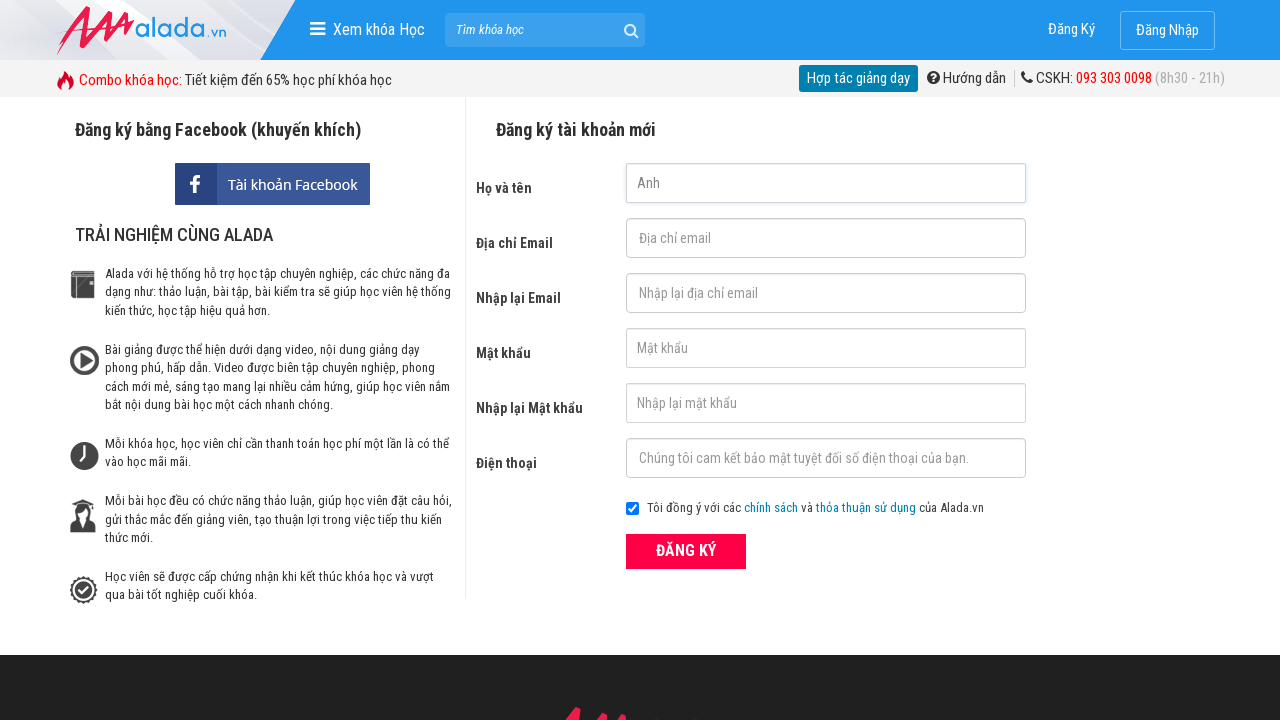

Filled email field with invalid format '125' on #txtEmail
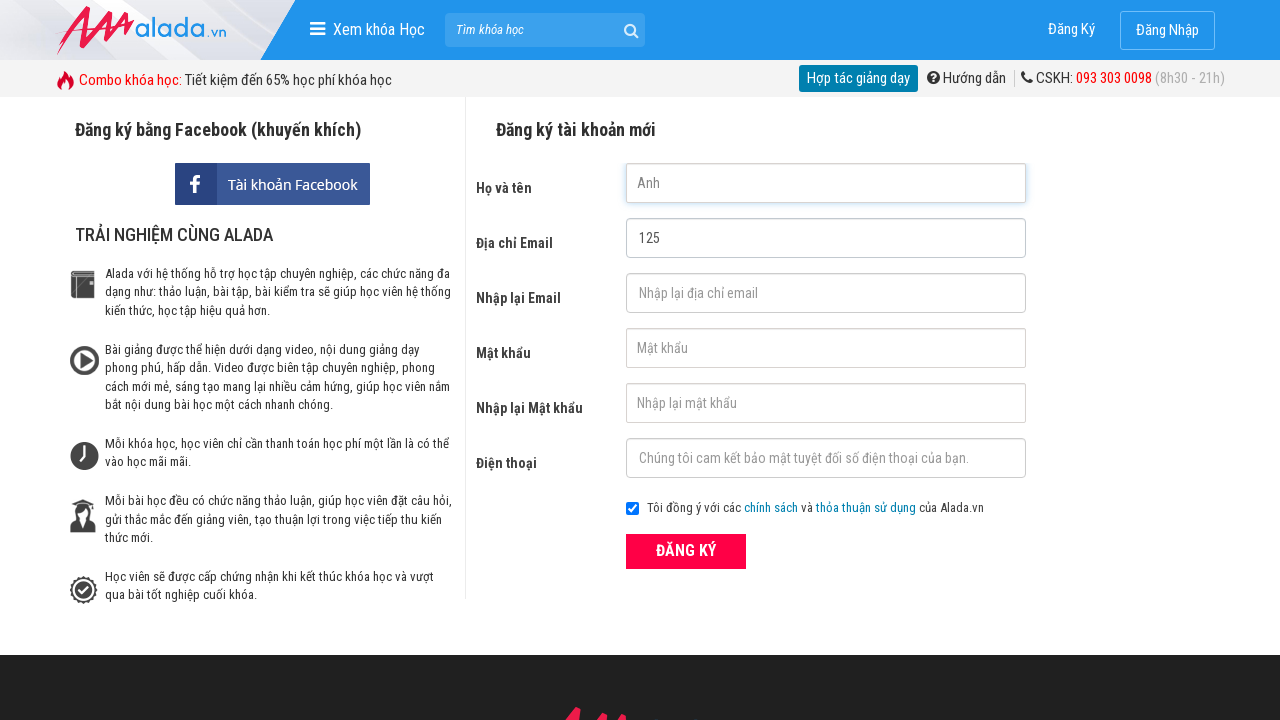

Filled confirm email field with invalid format '125' on #txtCEmail
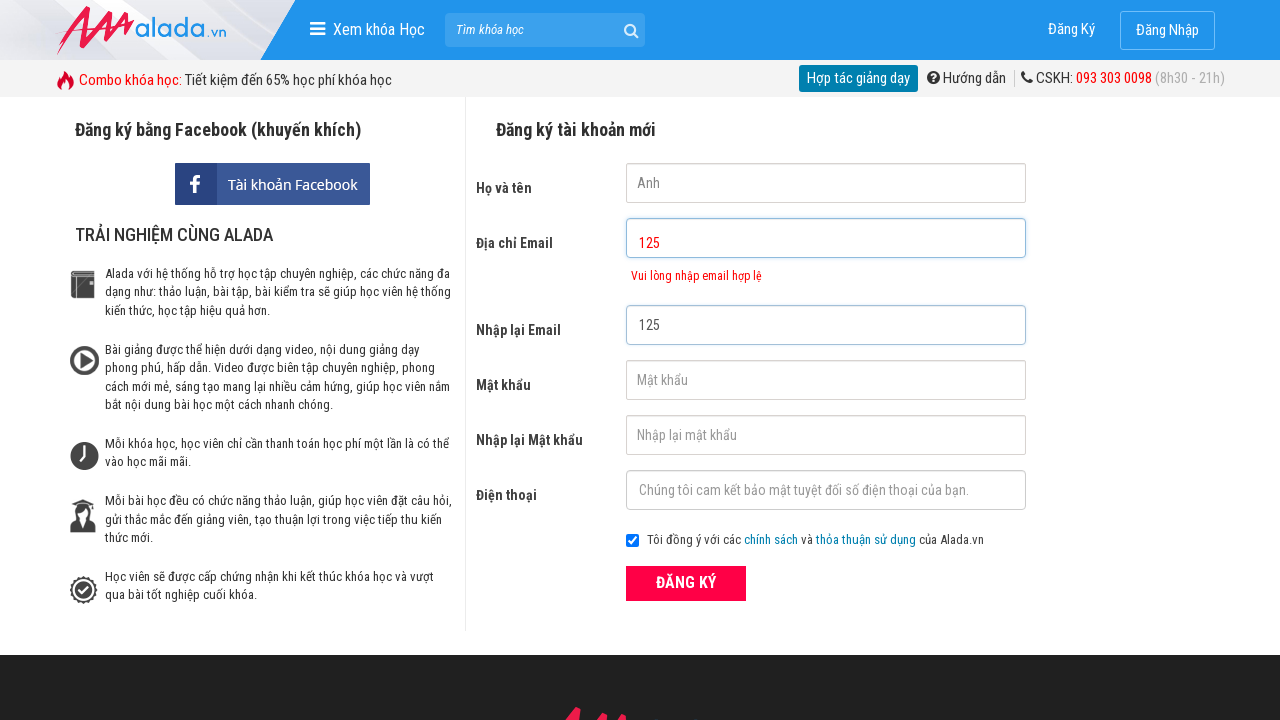

Filled password field with '123456789' on #txtPassword
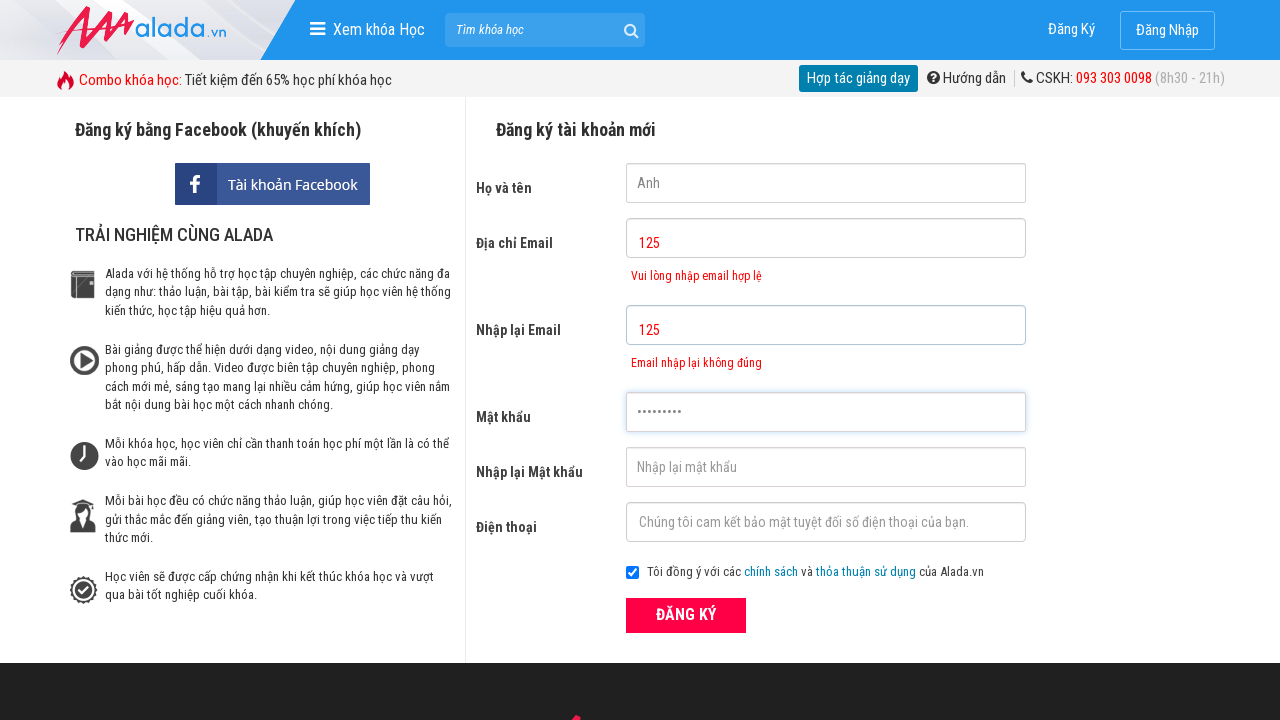

Filled confirm password field with '123456789' on #txtCPassword
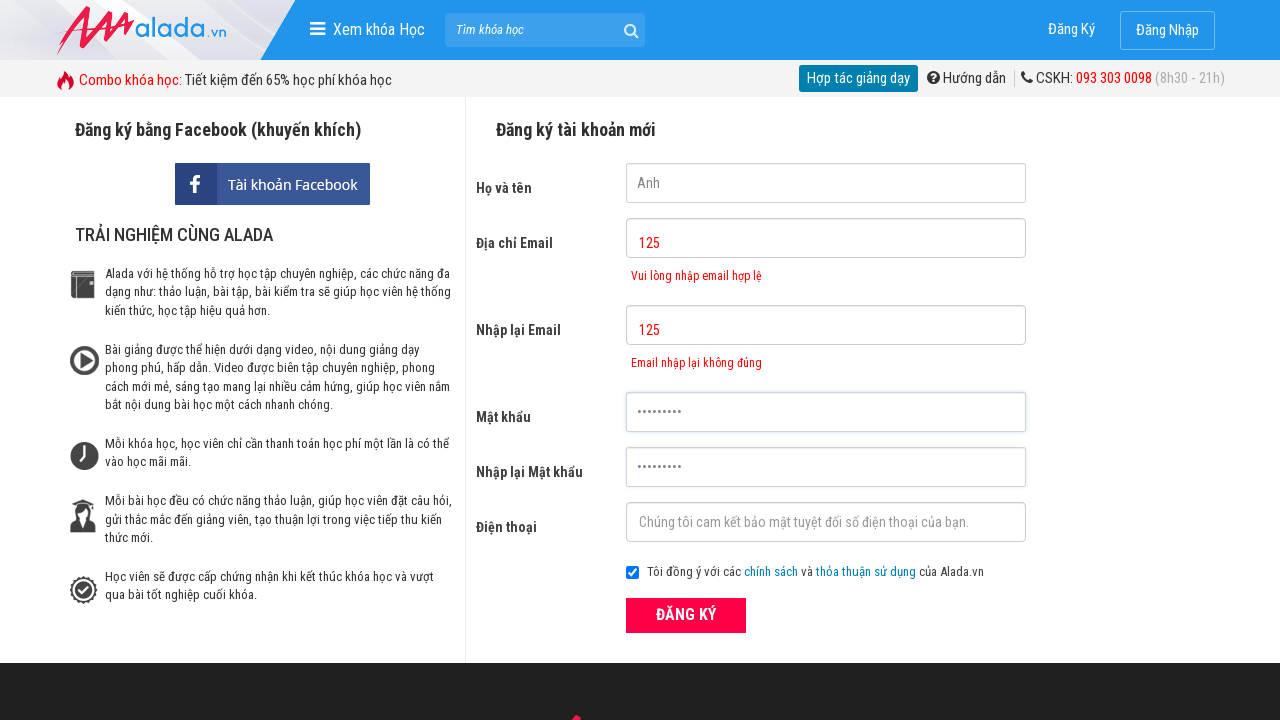

Filled phone number field with '0969171246' on #txtPhone
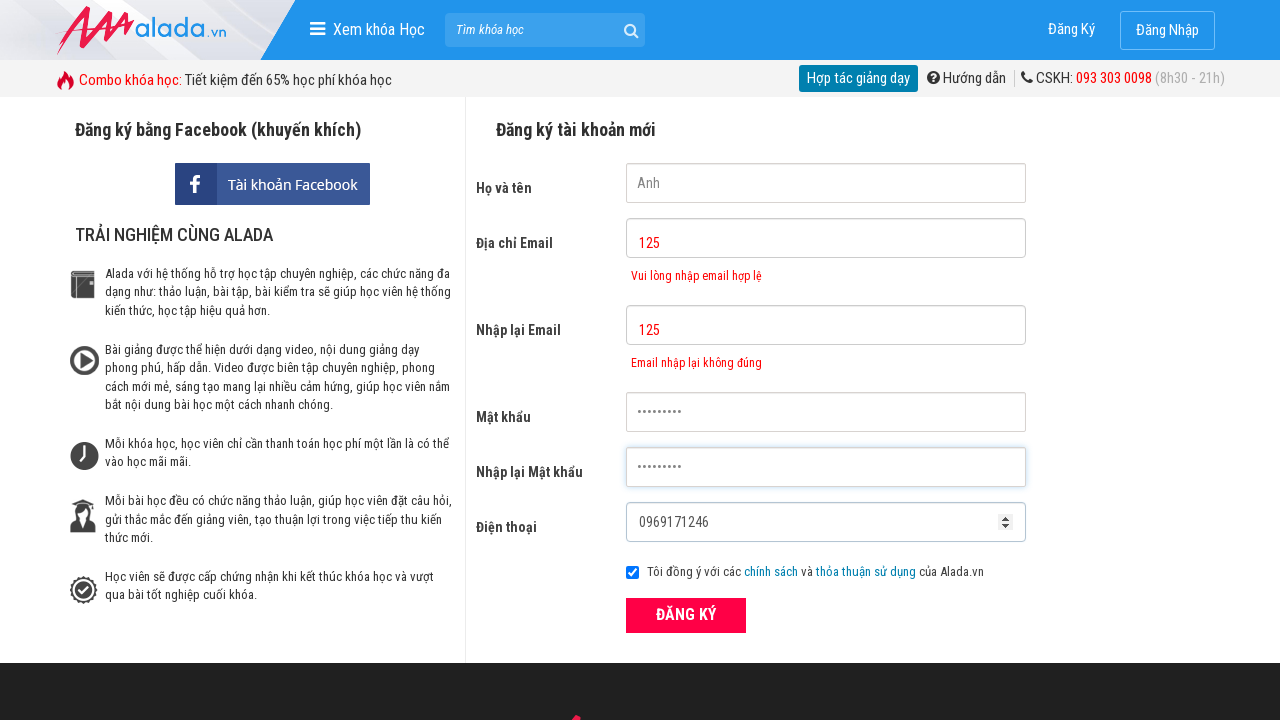

Clicked ĐĂNG KÝ (Register) button at (686, 615) on xpath=//form[@id='frmLogin']//button[contains(text(),'ĐĂNG KÝ')]
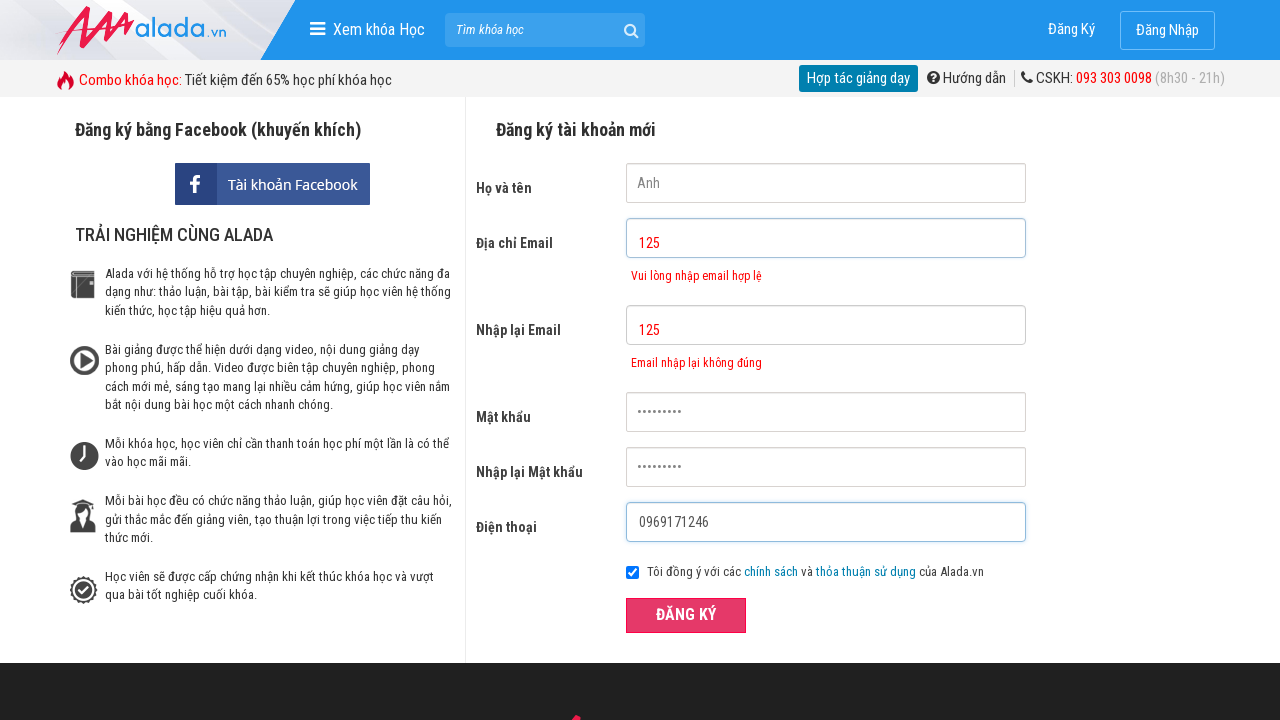

Email error message appeared for invalid email format
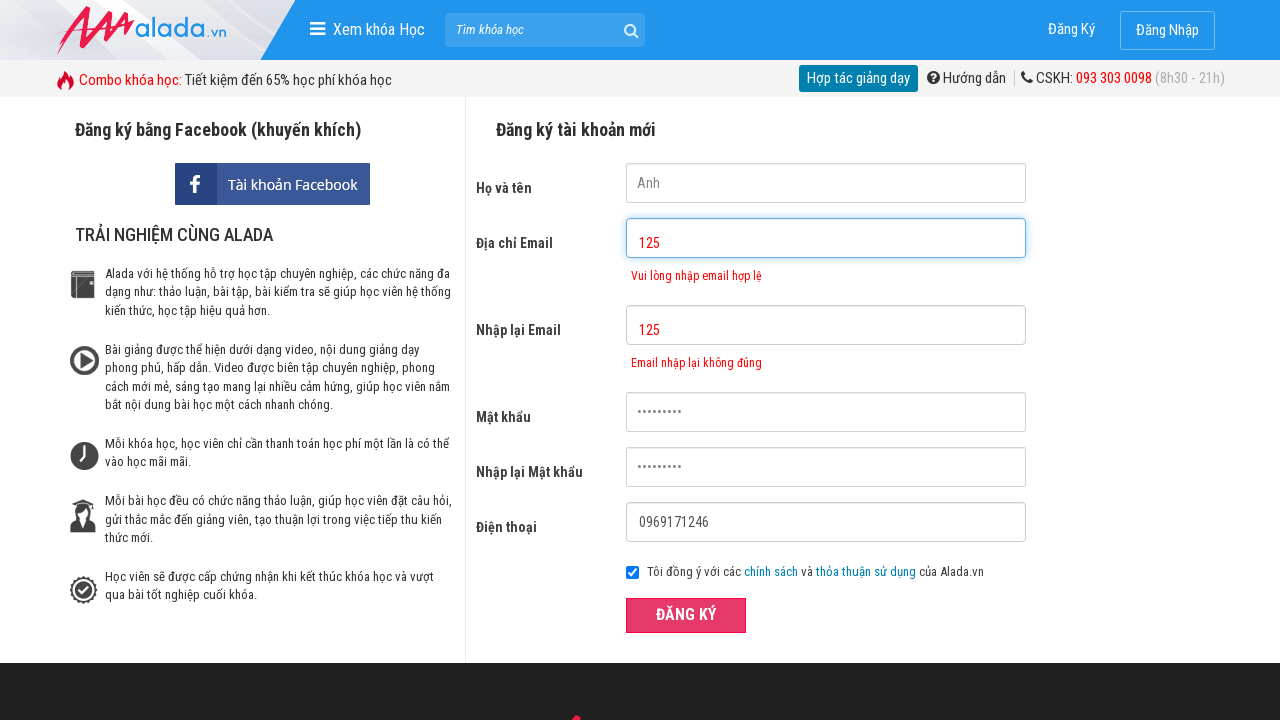

Confirm email error message appeared for invalid email format
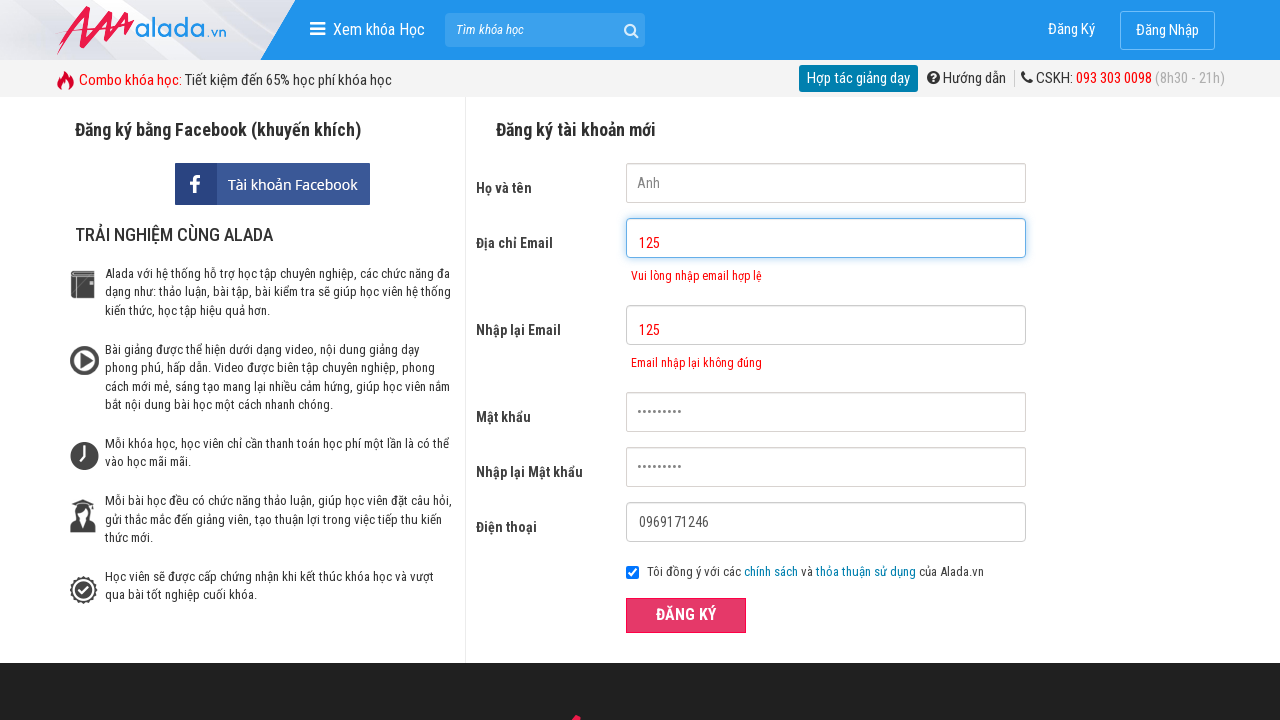

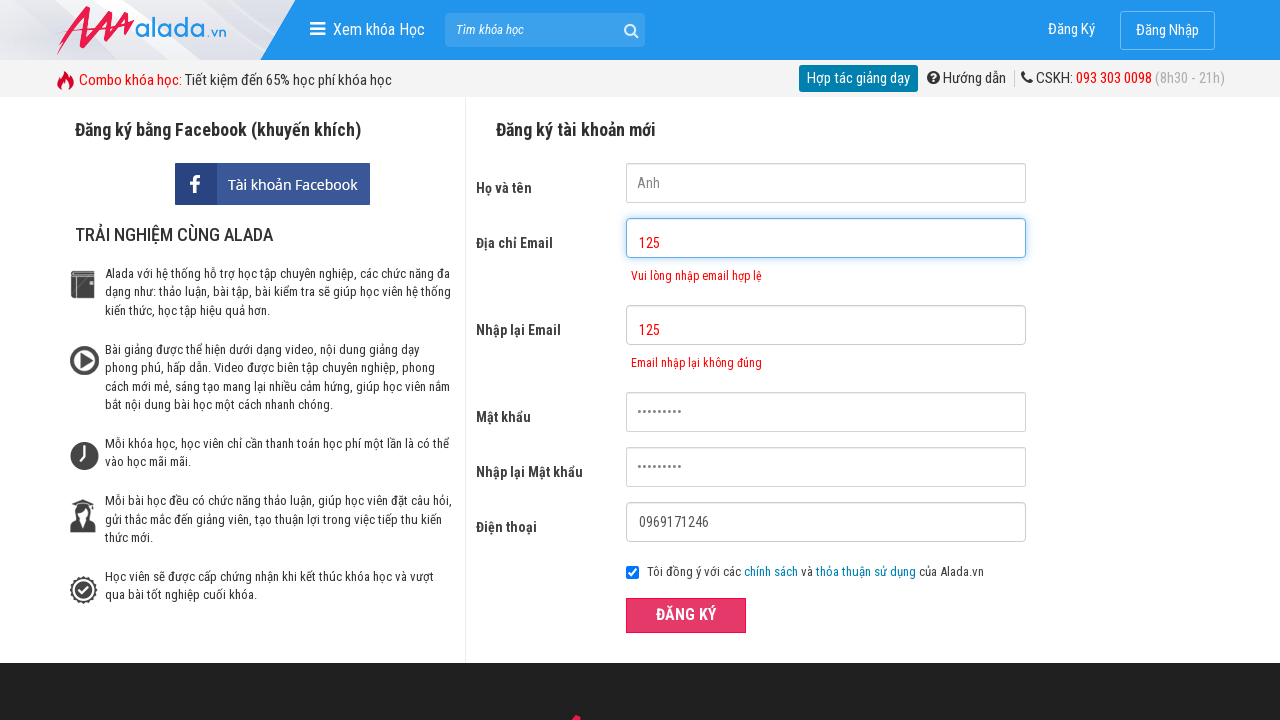